Navigates to the Automation Practice page and verifies that footer navigation links are present and displayed

Starting URL: https://rahulshettyacademy.com/AutomationPractice/

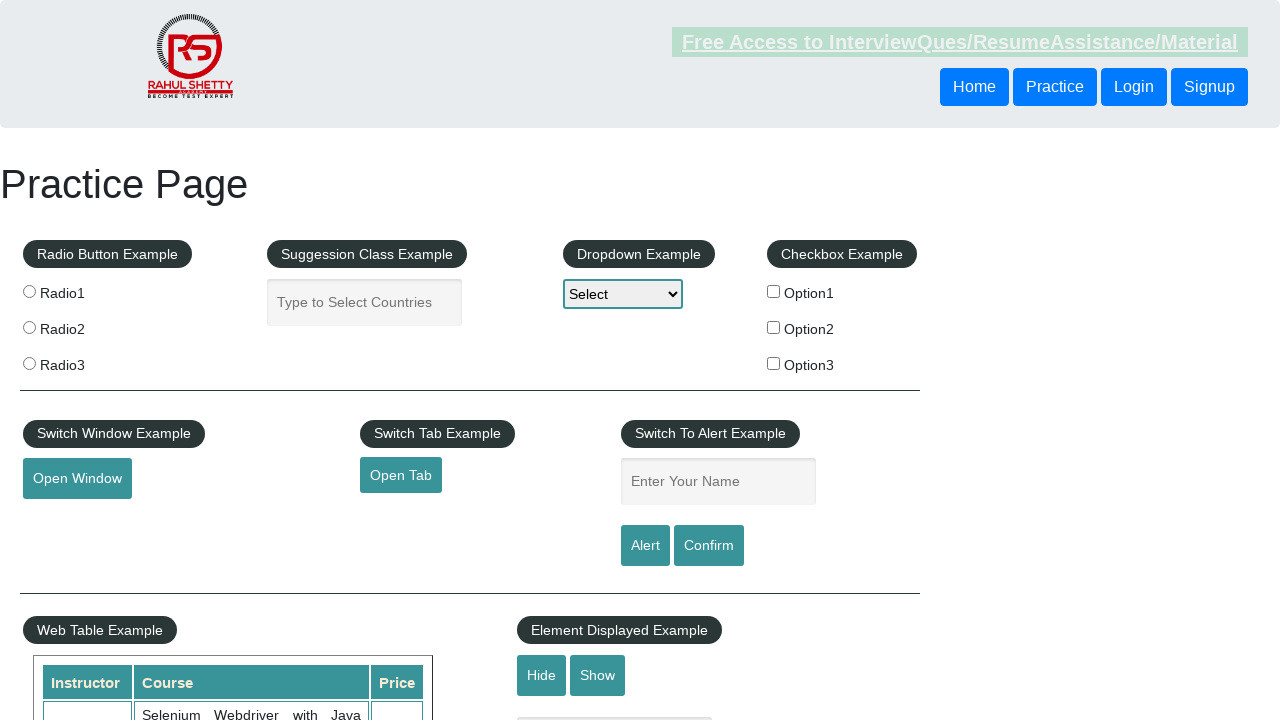

Navigated to Automation Practice page
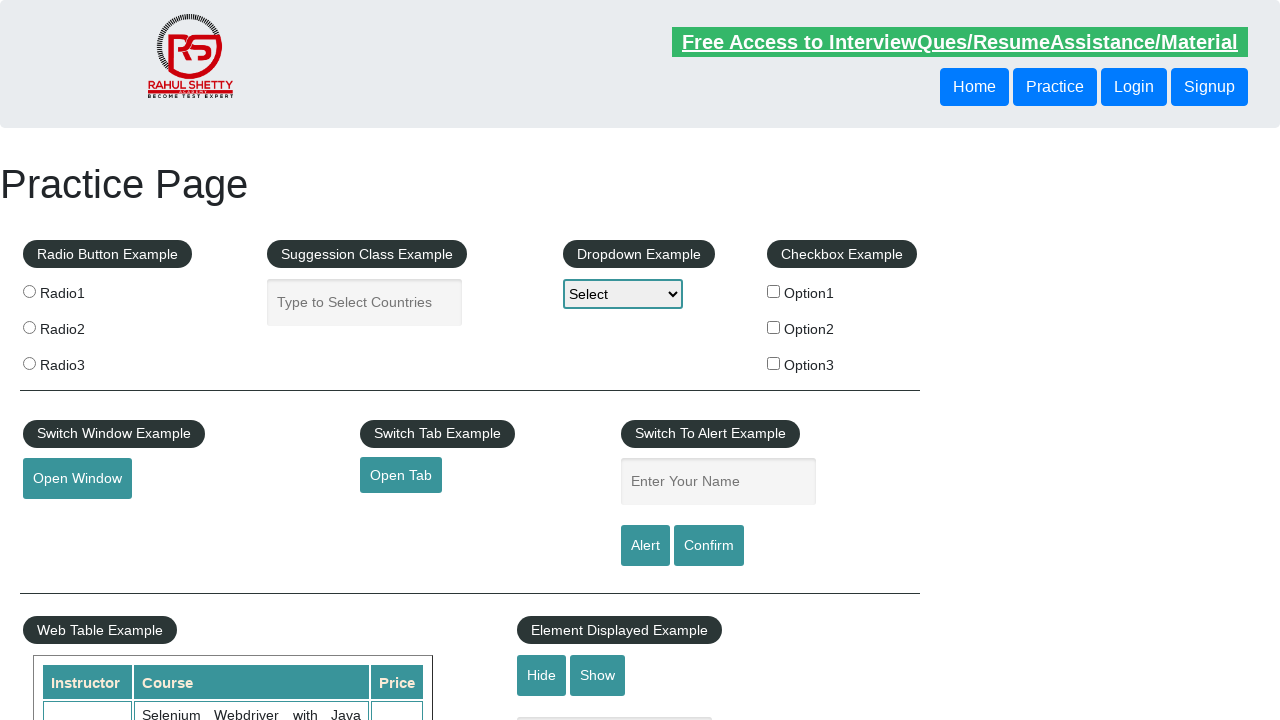

Footer links selector became available
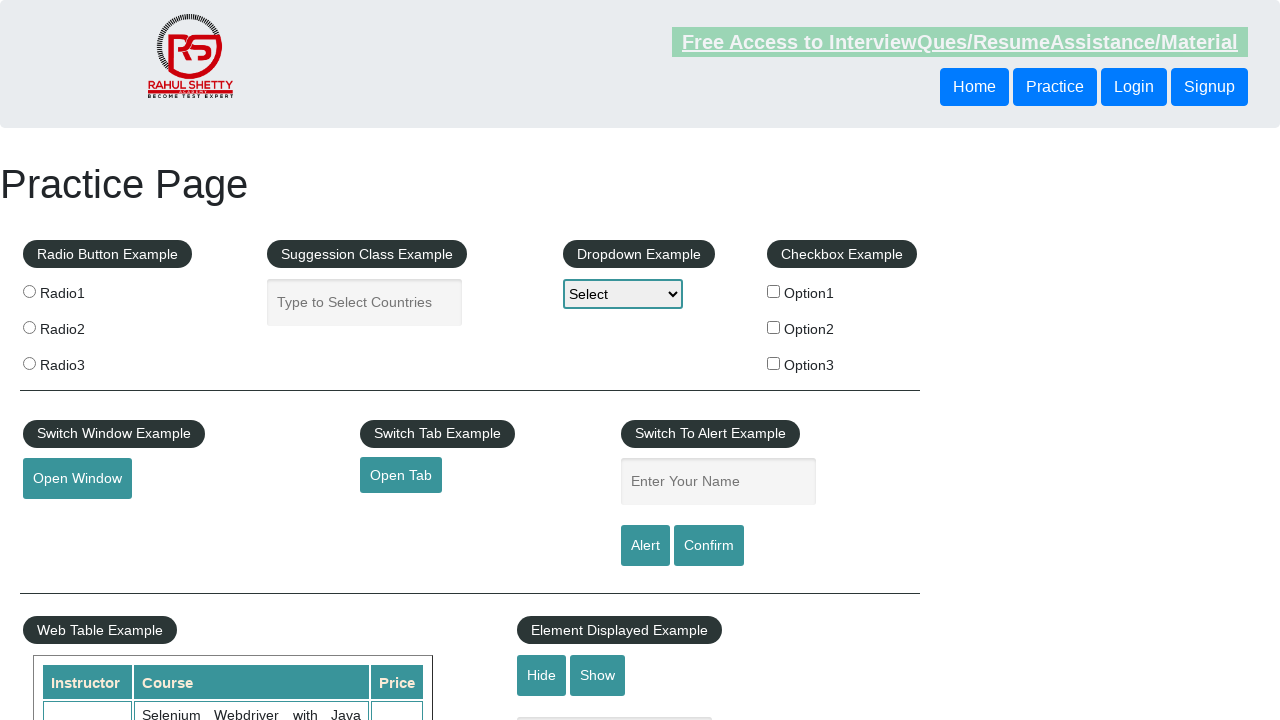

Located all footer navigation links
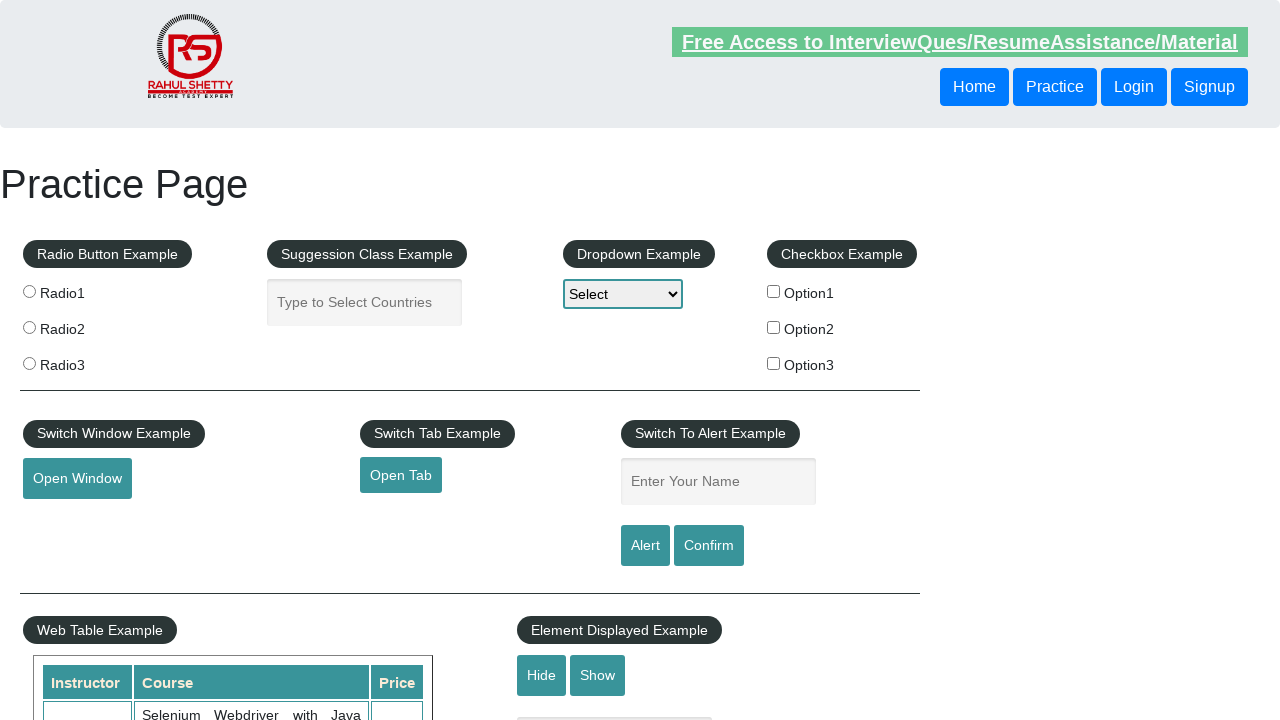

Verified footer links are present (20 links found)
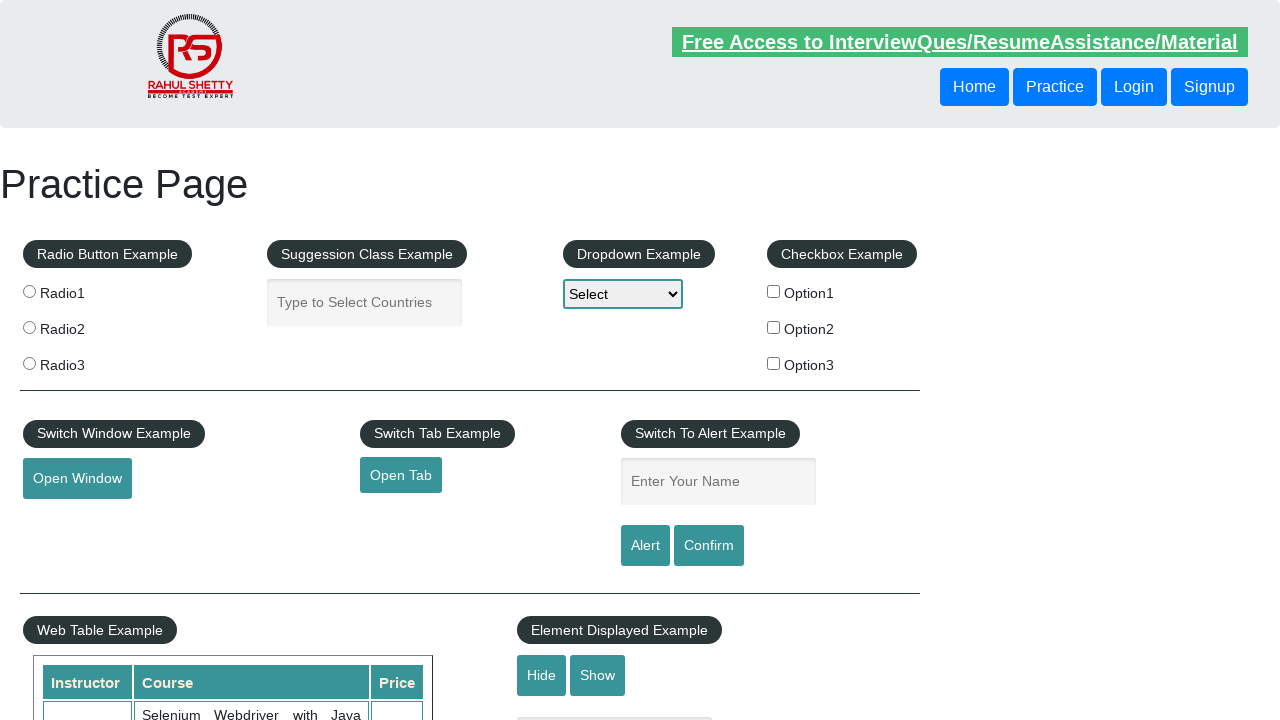

Verified first footer link is visible
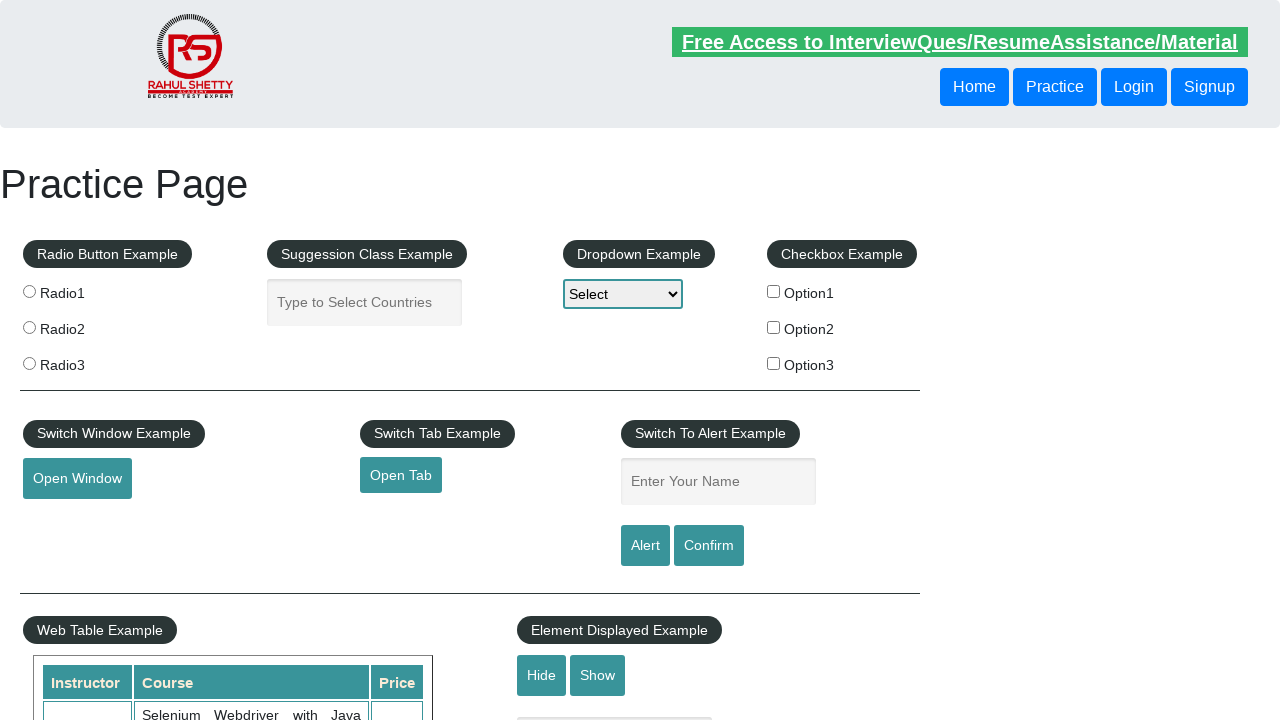

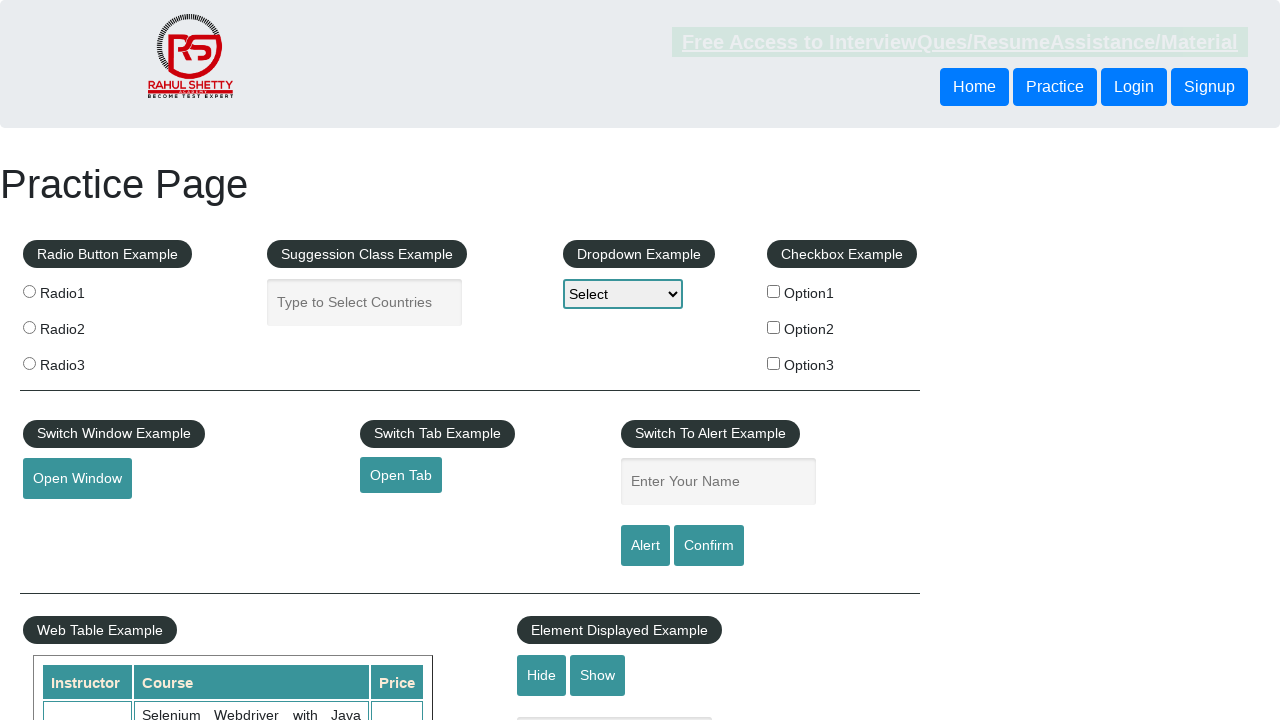